Navigates to a calorie calculator page and then clicks on the BMI calculator link to navigate to the BMI calculator page

Starting URL: https://www.calculator.net/calorie-calculator.html

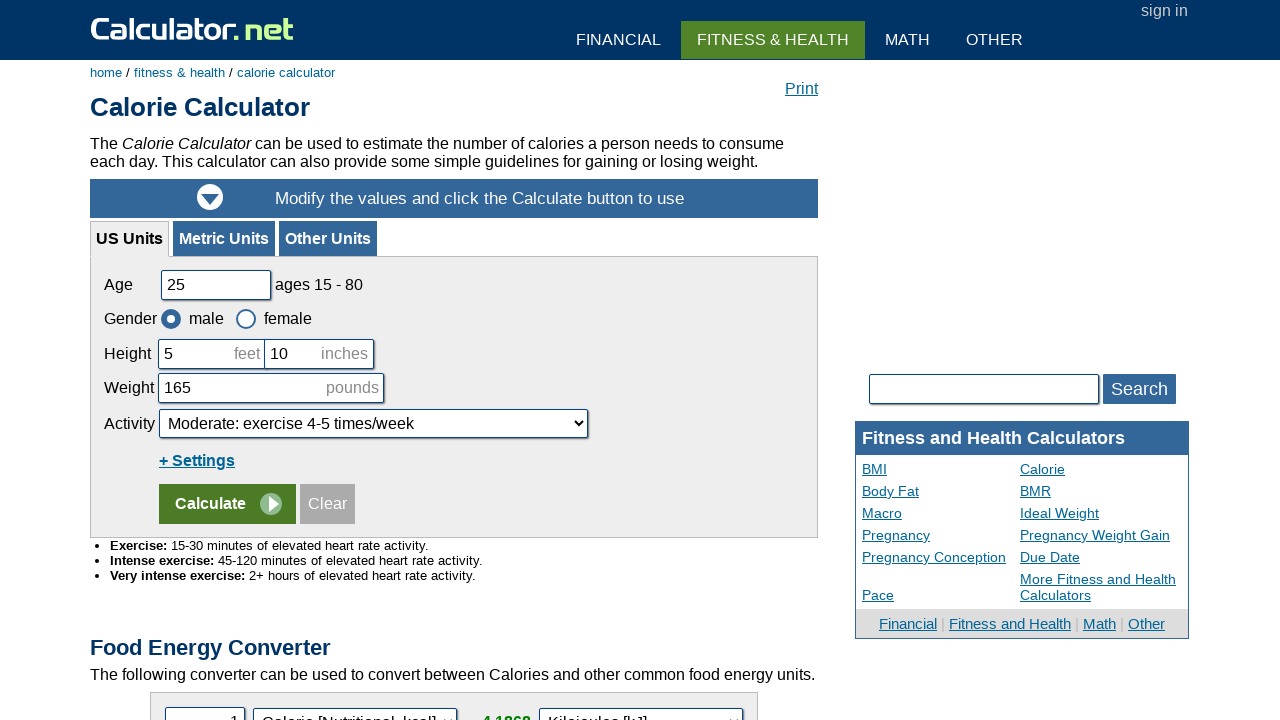

Navigated to calorie calculator page
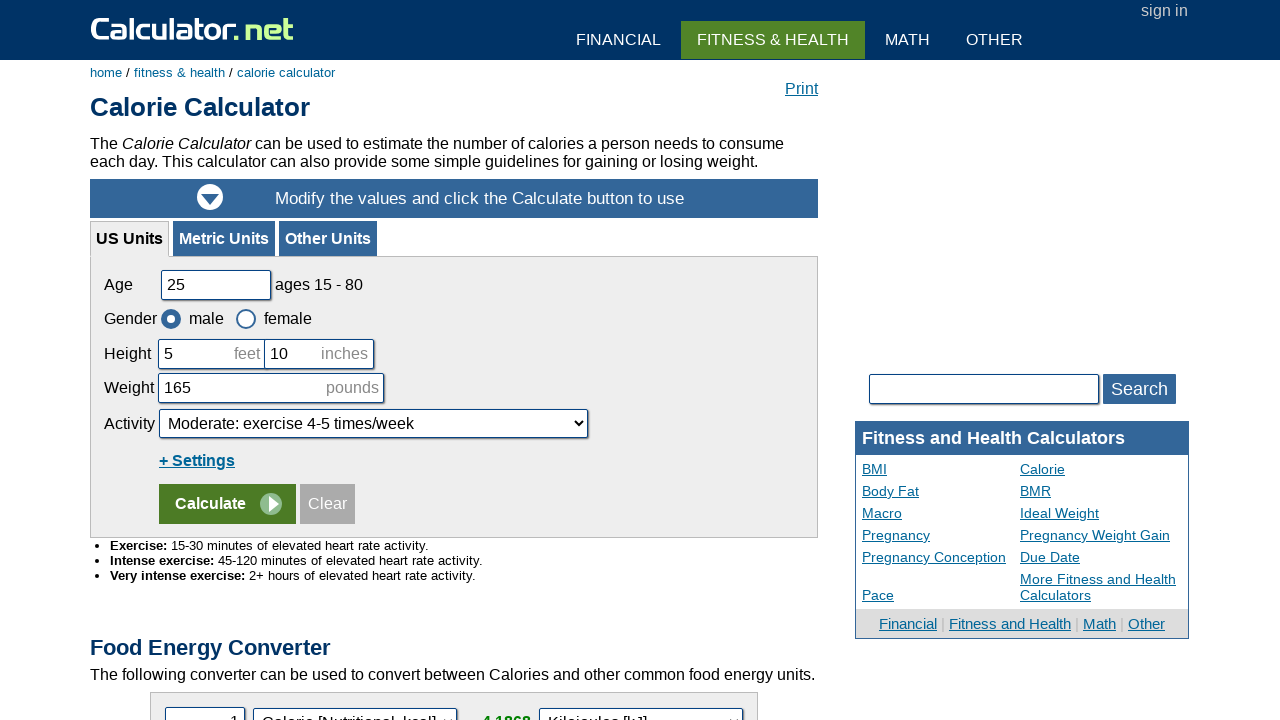

Clicked on BMI calculator link at (160, 360) on a:has-text('BMI')
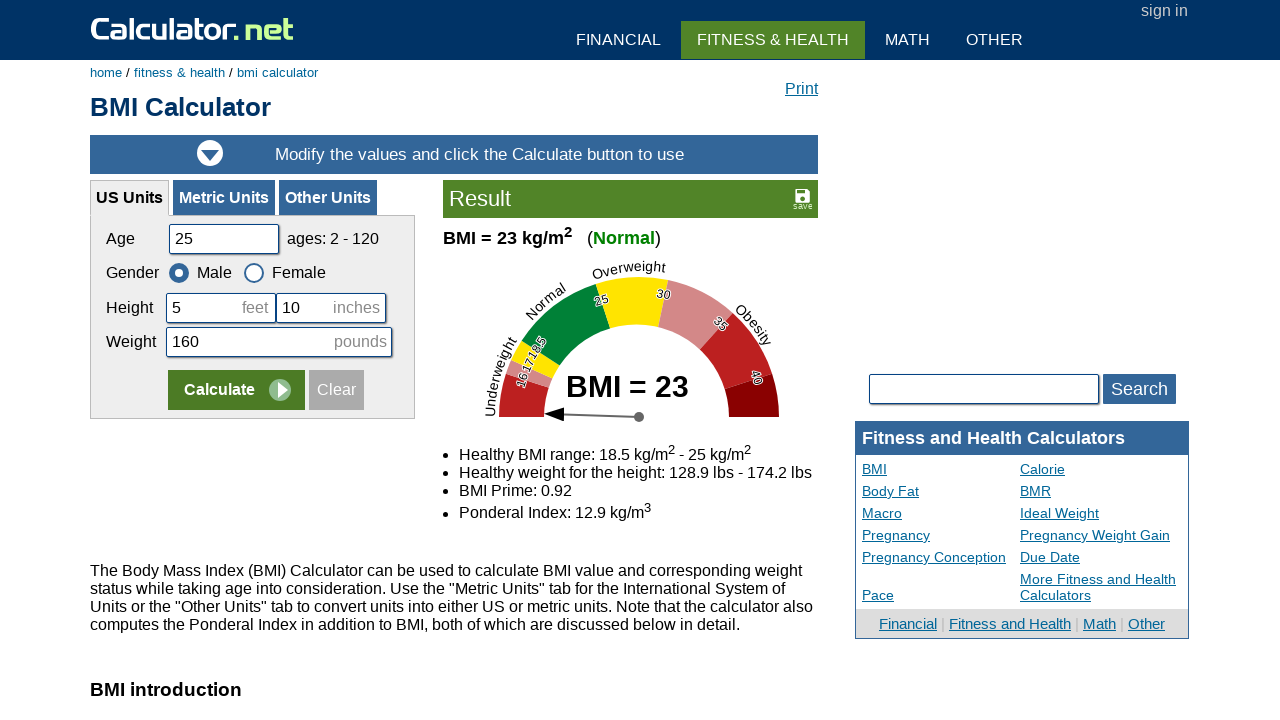

Waited for BMI calculator page to load
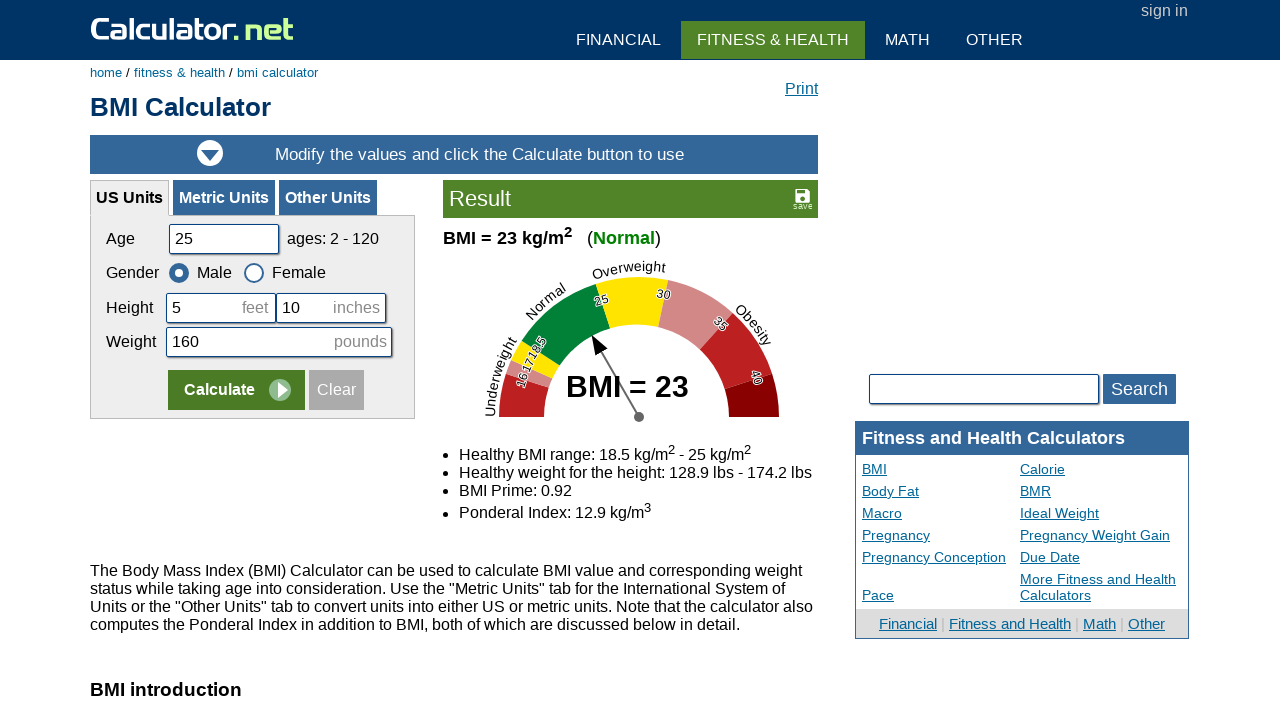

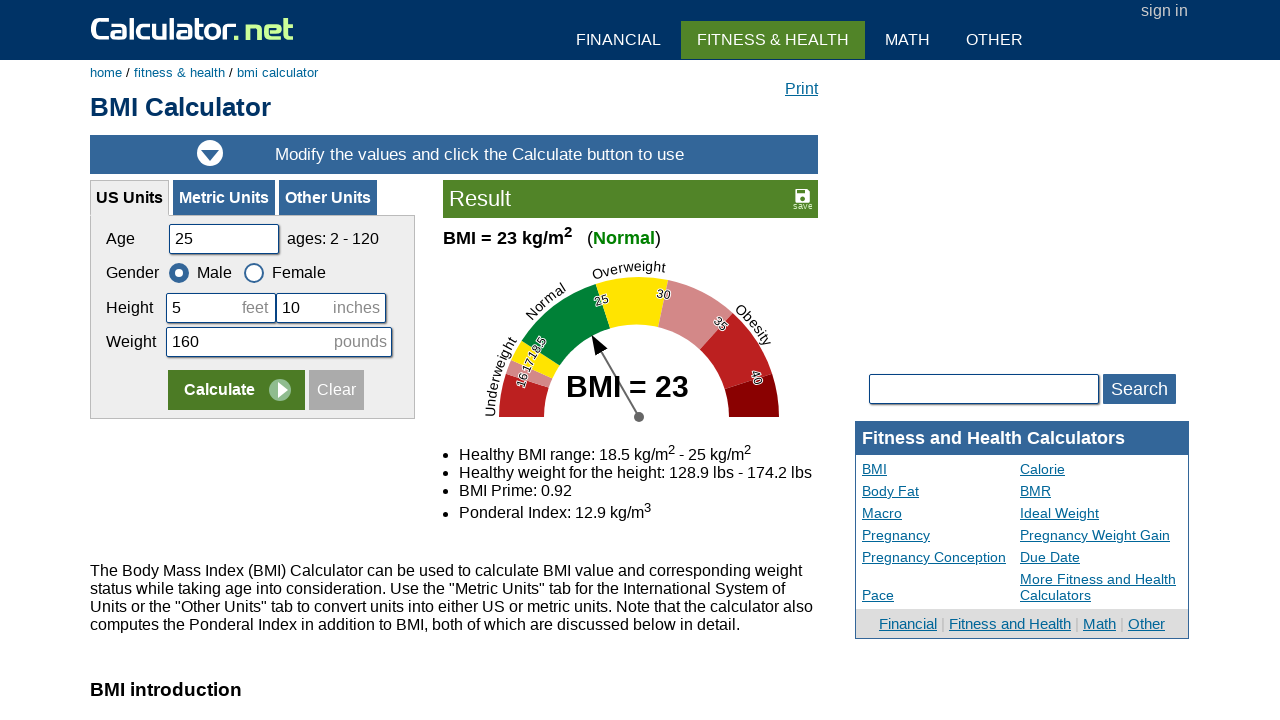